Navigates to the OrangeHRM demo site and verifies that the page title contains "OrangeHRM"

Starting URL: https://opensource-demo.orangehrmlive.com/

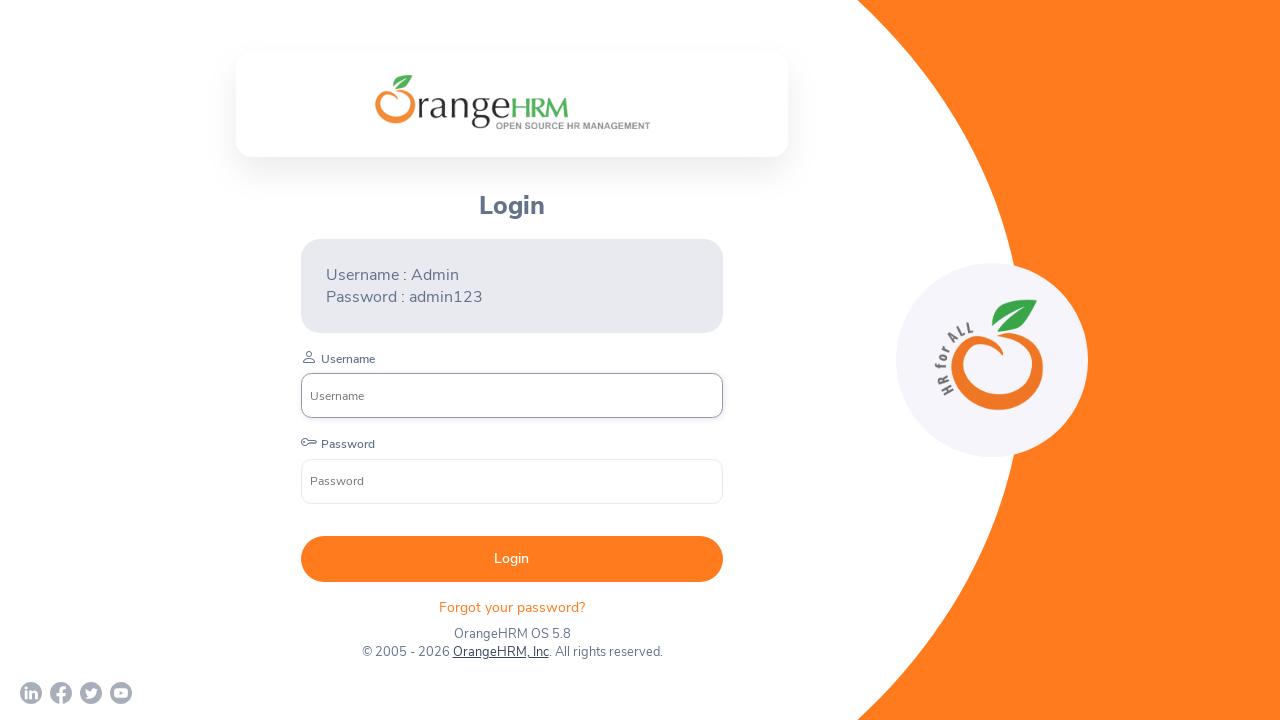

Waited for page to reach domcontentloaded state
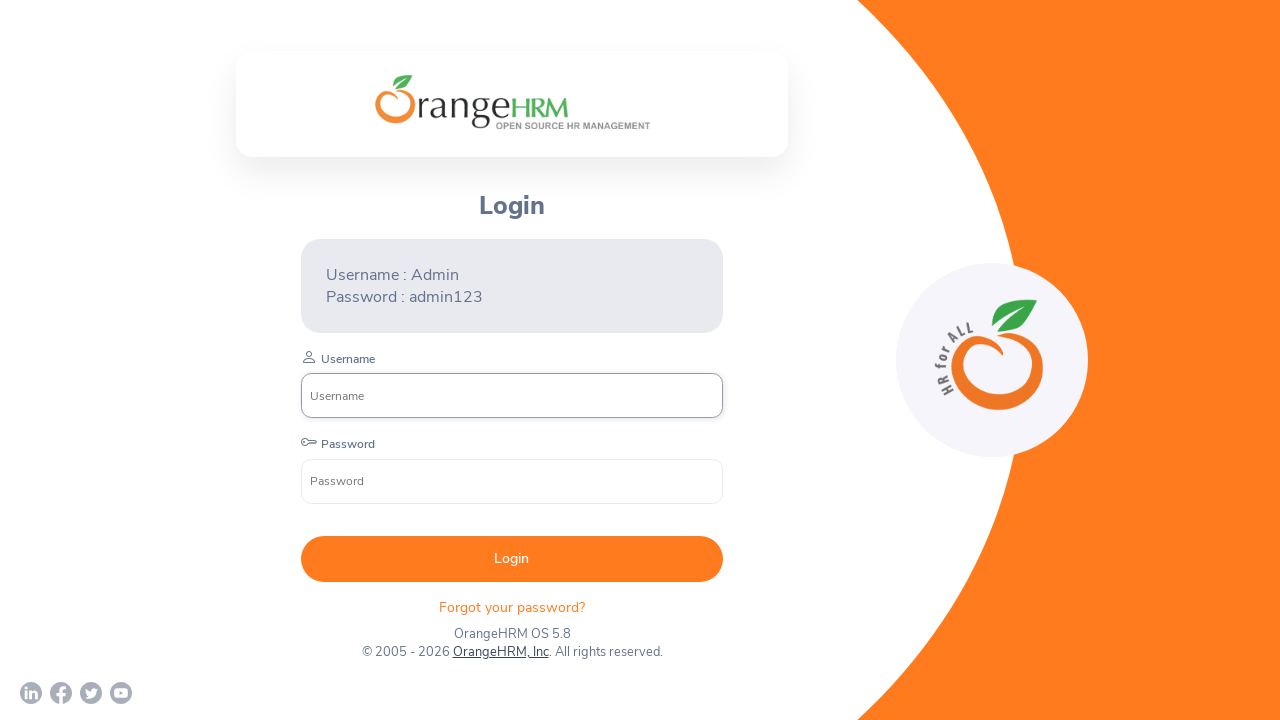

Retrieved page title
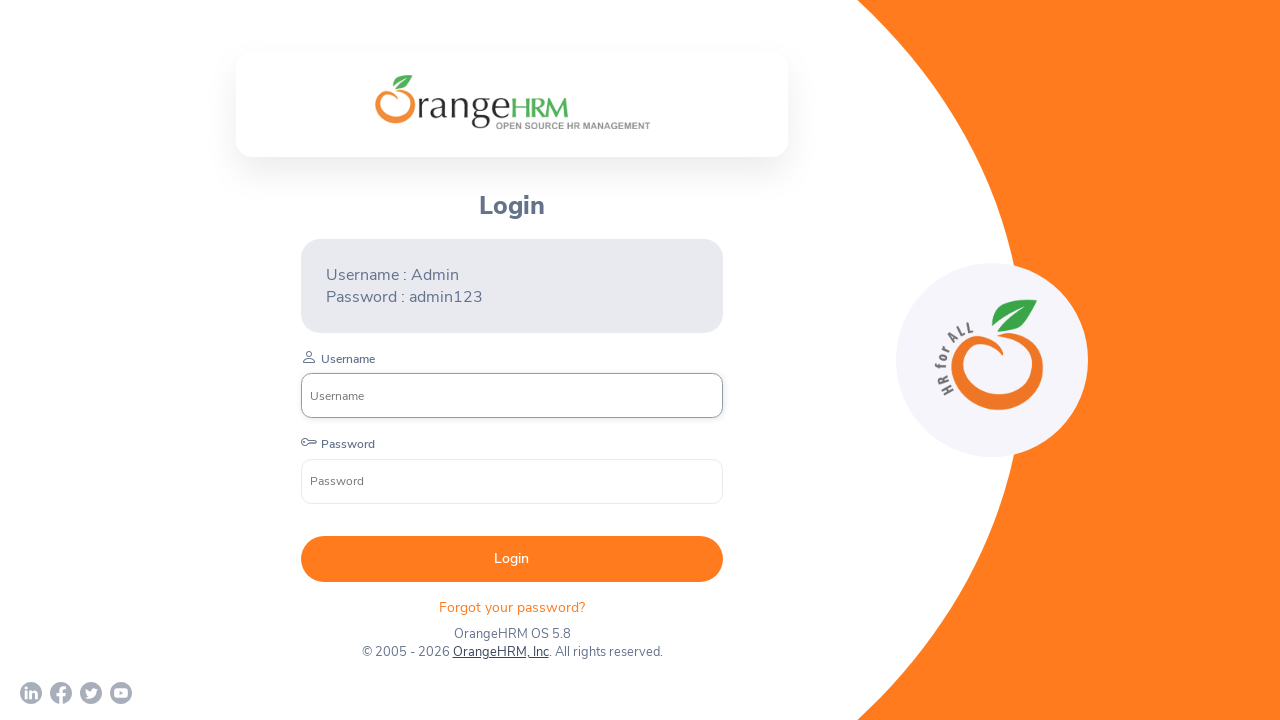

Verified page title contains 'OrangeHRM'
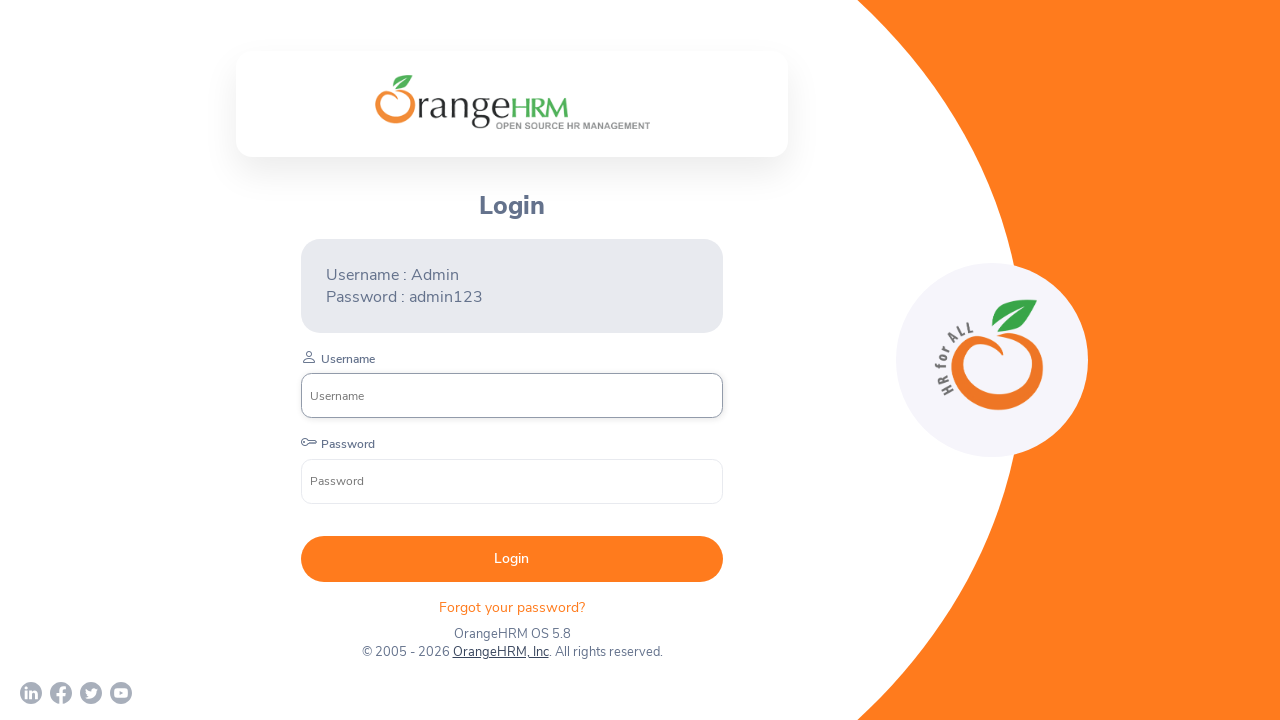

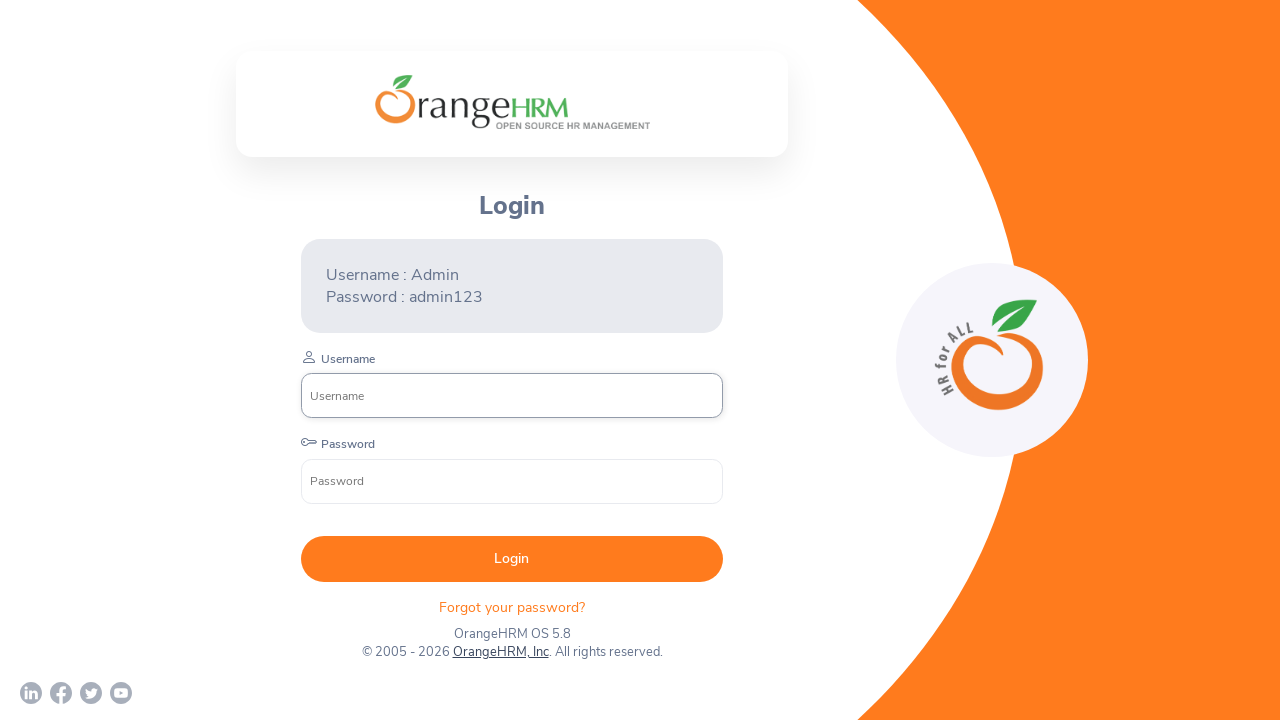